Tests the Input Form Submit demo on LambdaTest's Selenium Playground by filling out all form fields (name, email, password, company, website, country, city, address, state, zip code) and submitting the form.

Starting URL: https://www.lambdatest.com/selenium-playground

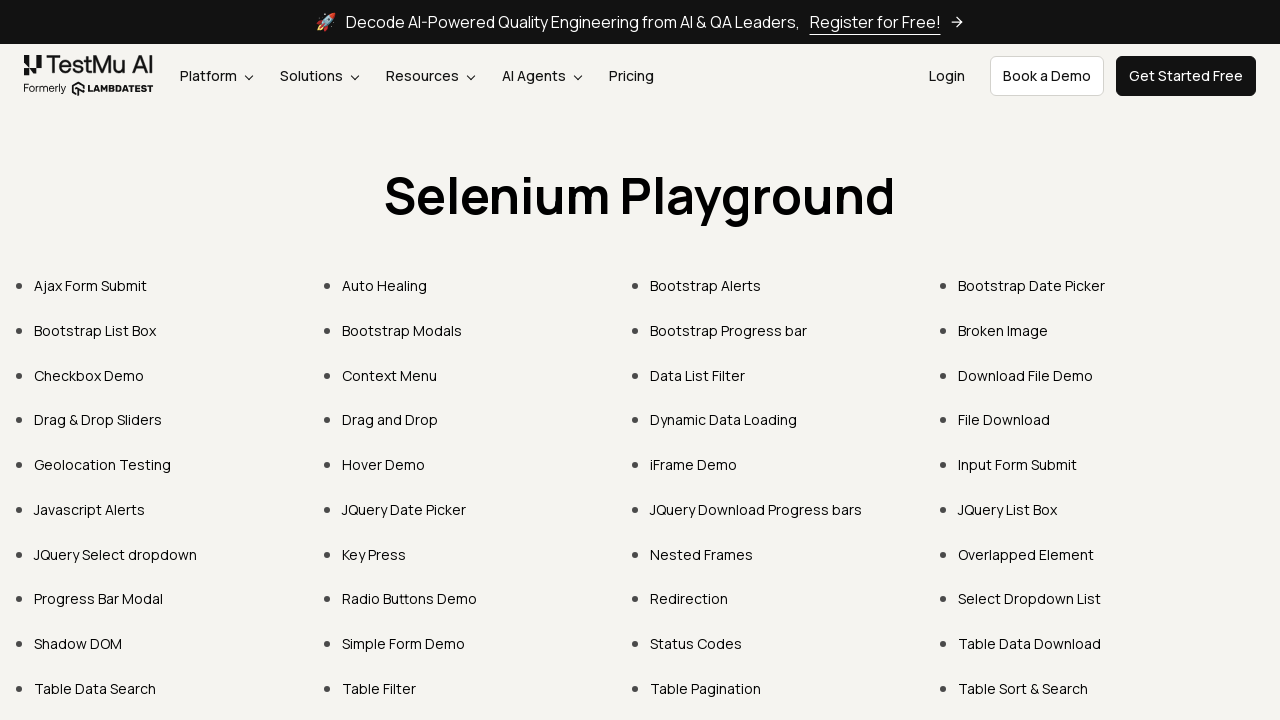

Clicked on 'Input Form Submit' link at (1018, 464) on xpath=//a[.='Input Form Submit']
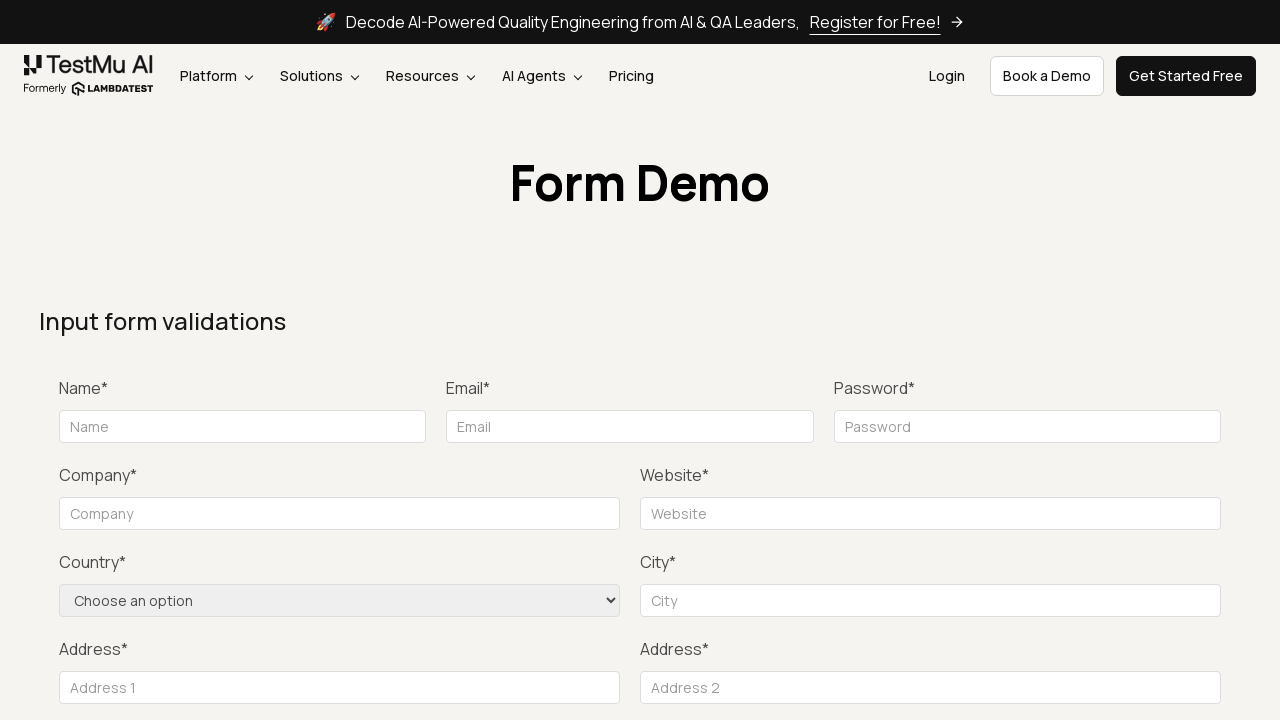

Filled name field with 'Marcus Thompson' on input[placeholder='Name']
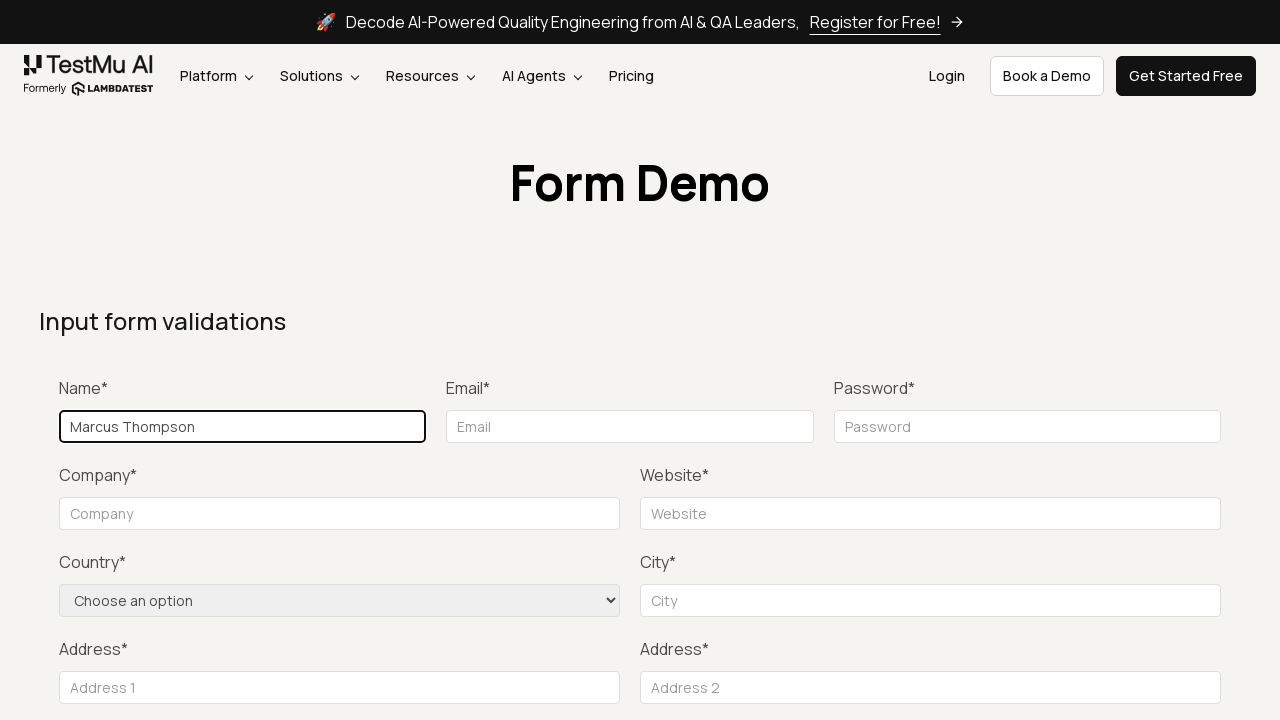

Filled email field with 'marcus.thompson@testmail.com' on input[placeholder='Email']
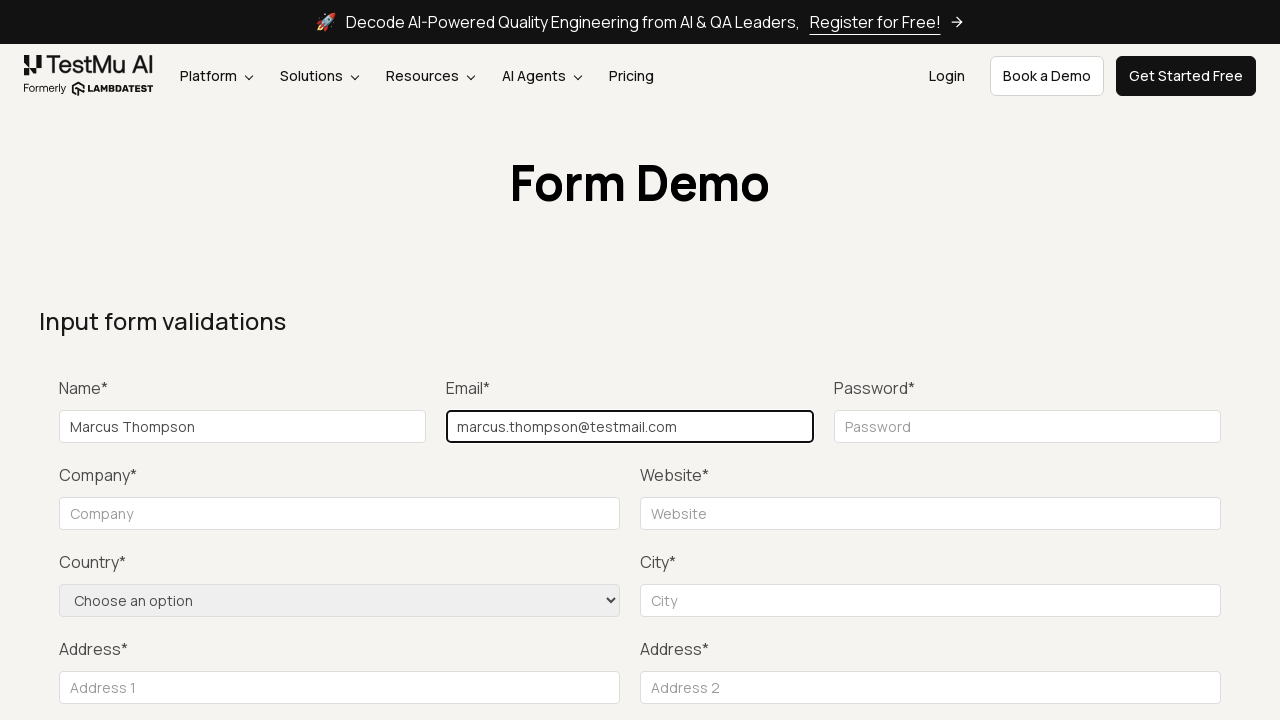

Filled password field with 'SecurePass2024!' on input[placeholder='Password']
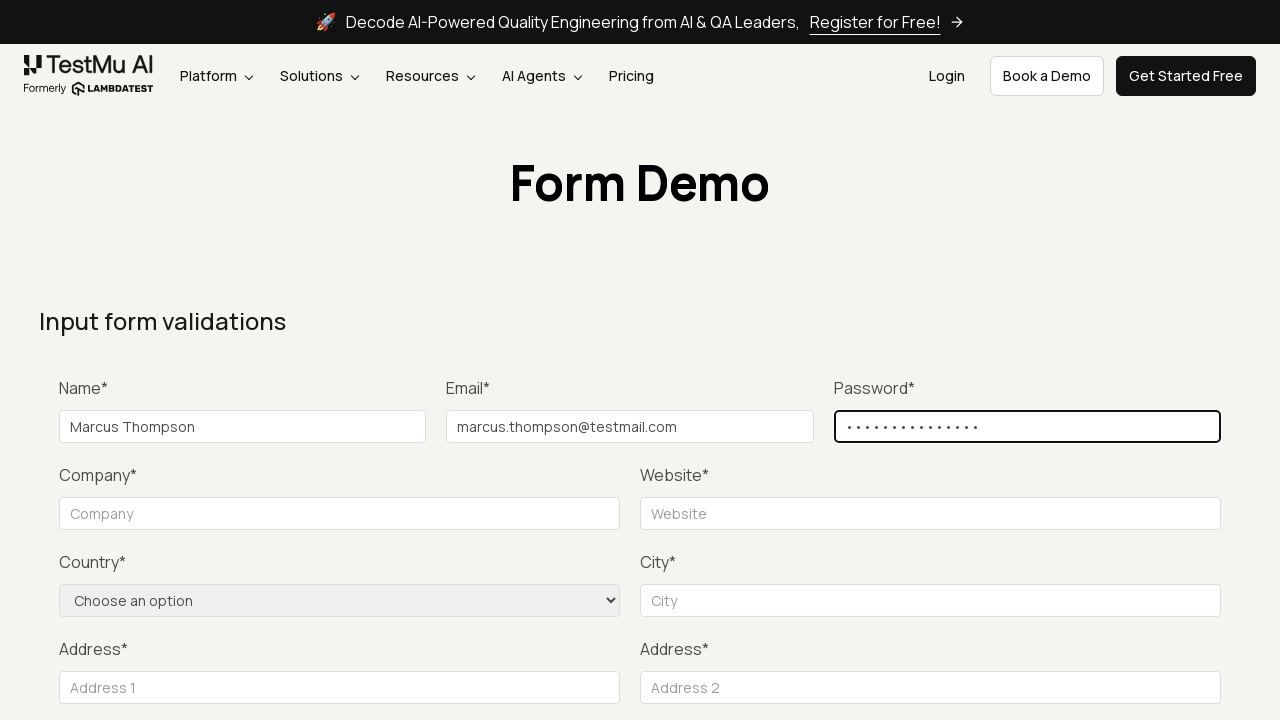

Filled company field with 'TechVentures Inc' on input[placeholder='Company']
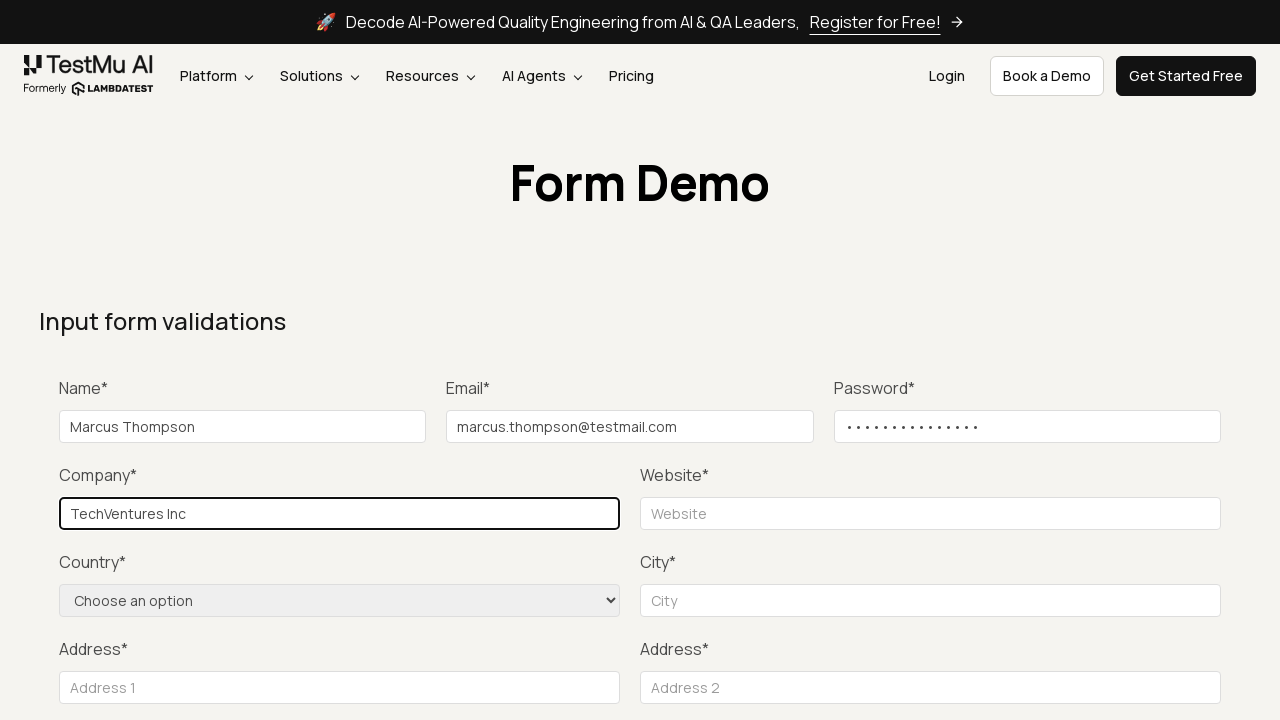

Filled website field with 'www.techventures.com' on input[placeholder='Website']
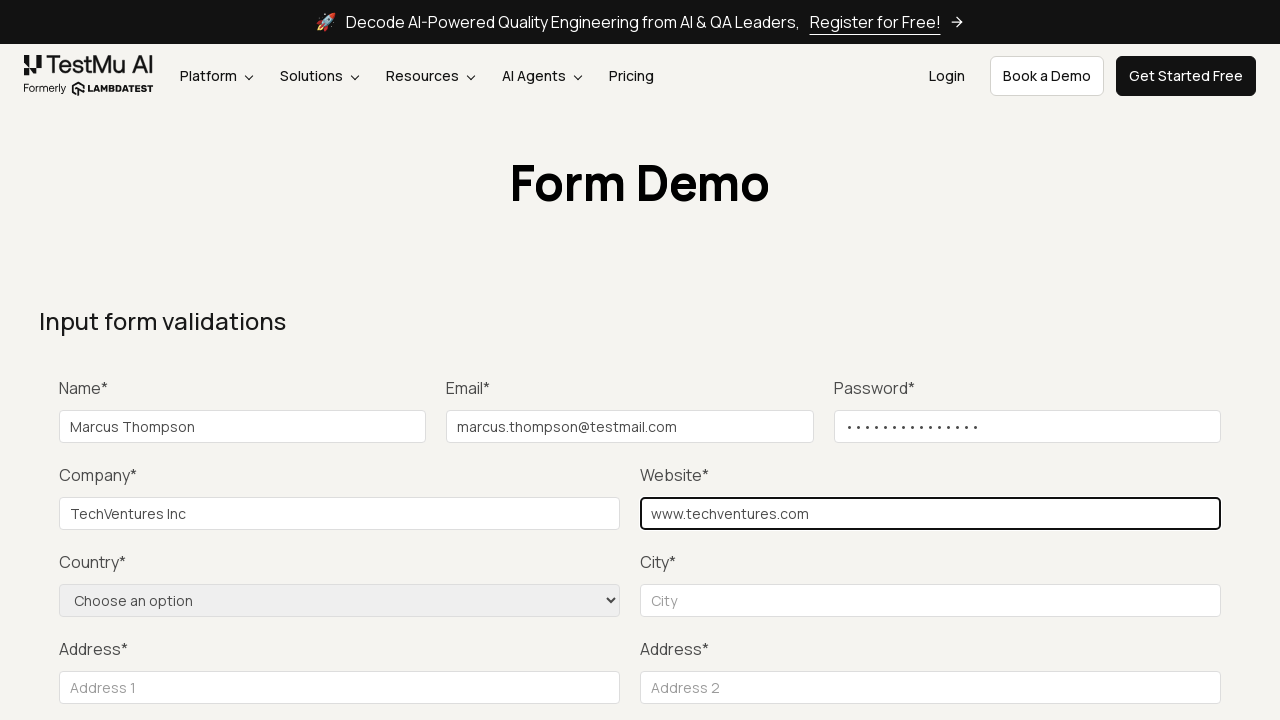

Selected 'United States' from country dropdown on select[name='country']
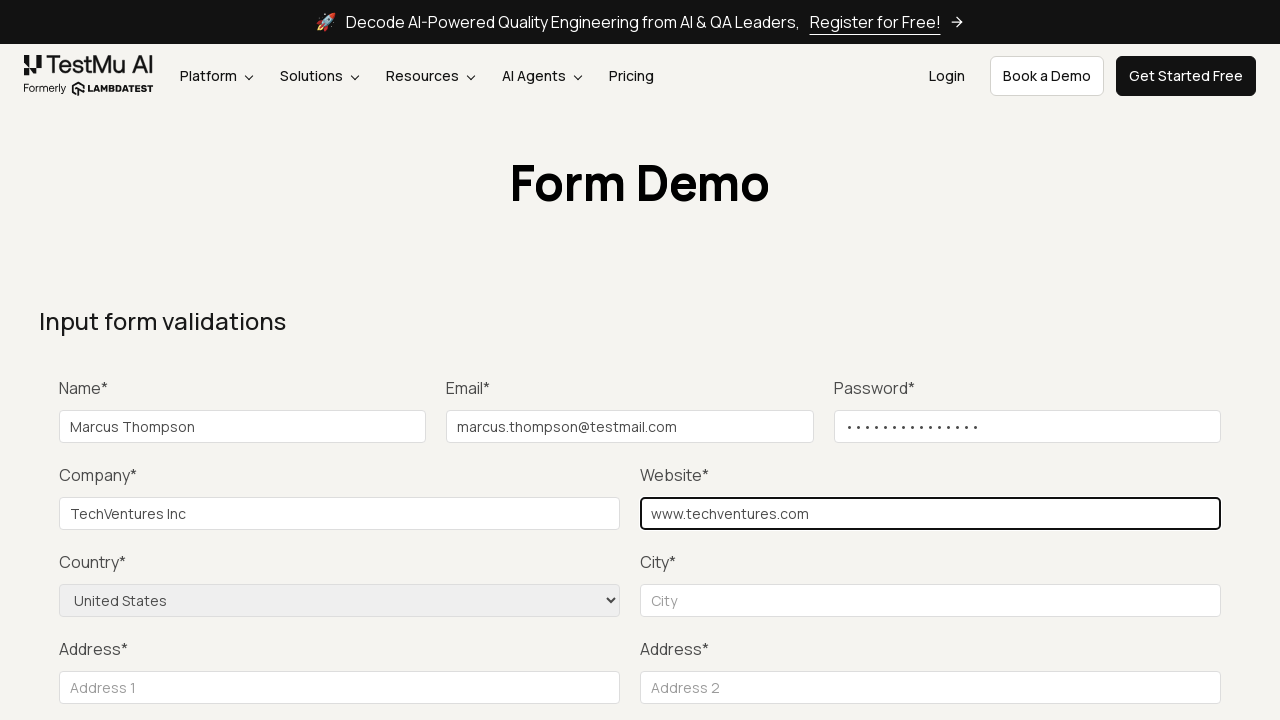

Filled city field with 'San Francisco' on #inputCity
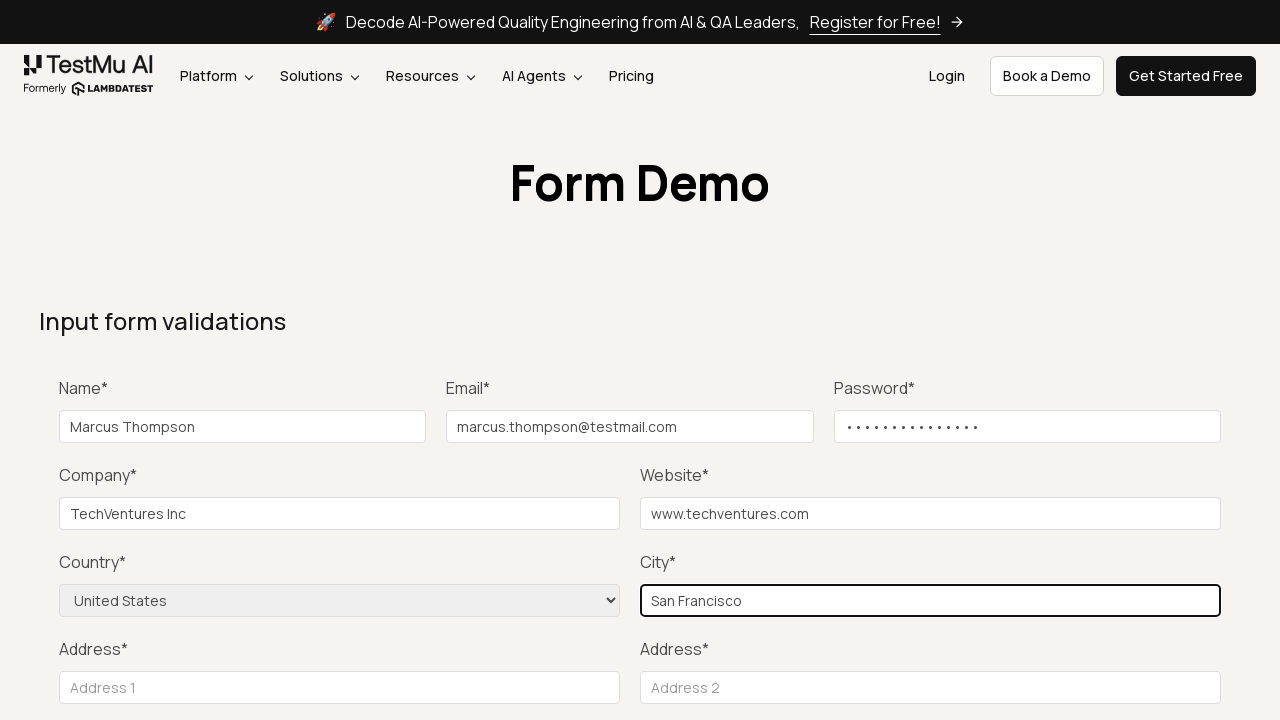

Filled address field with '789 Market Street' on #inputAddress1
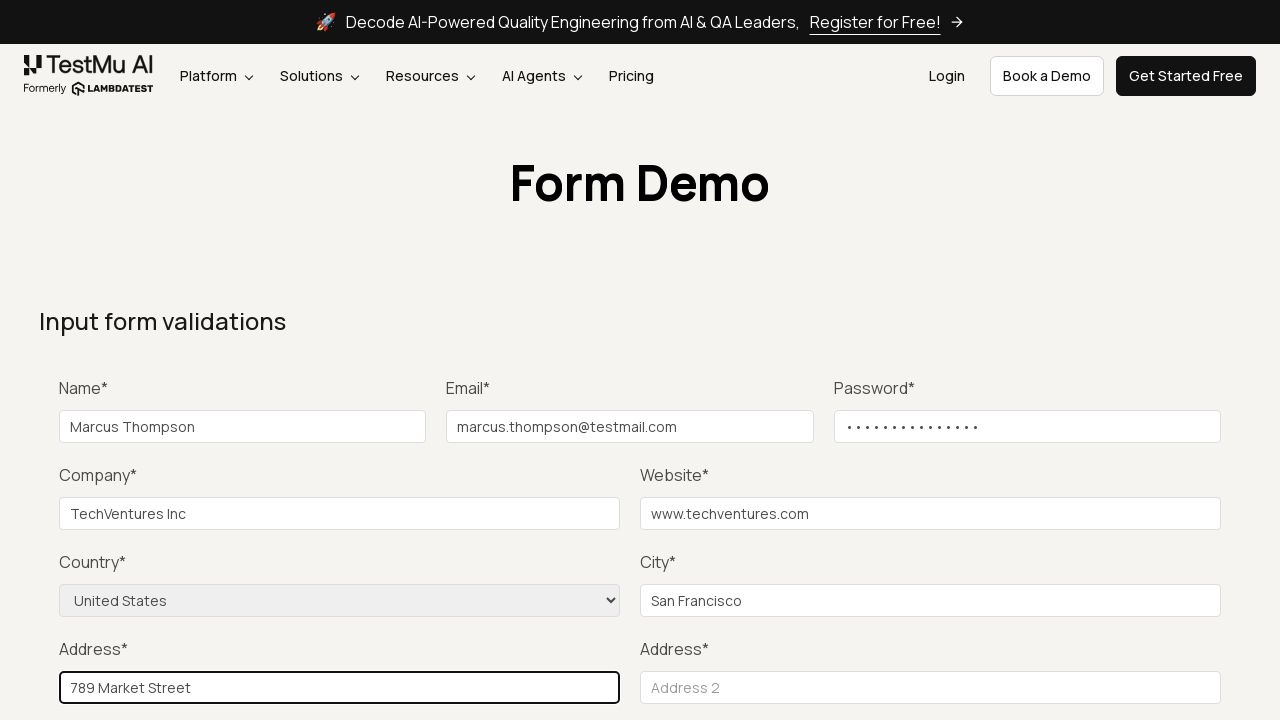

Filled state field with 'CA' on #inputState
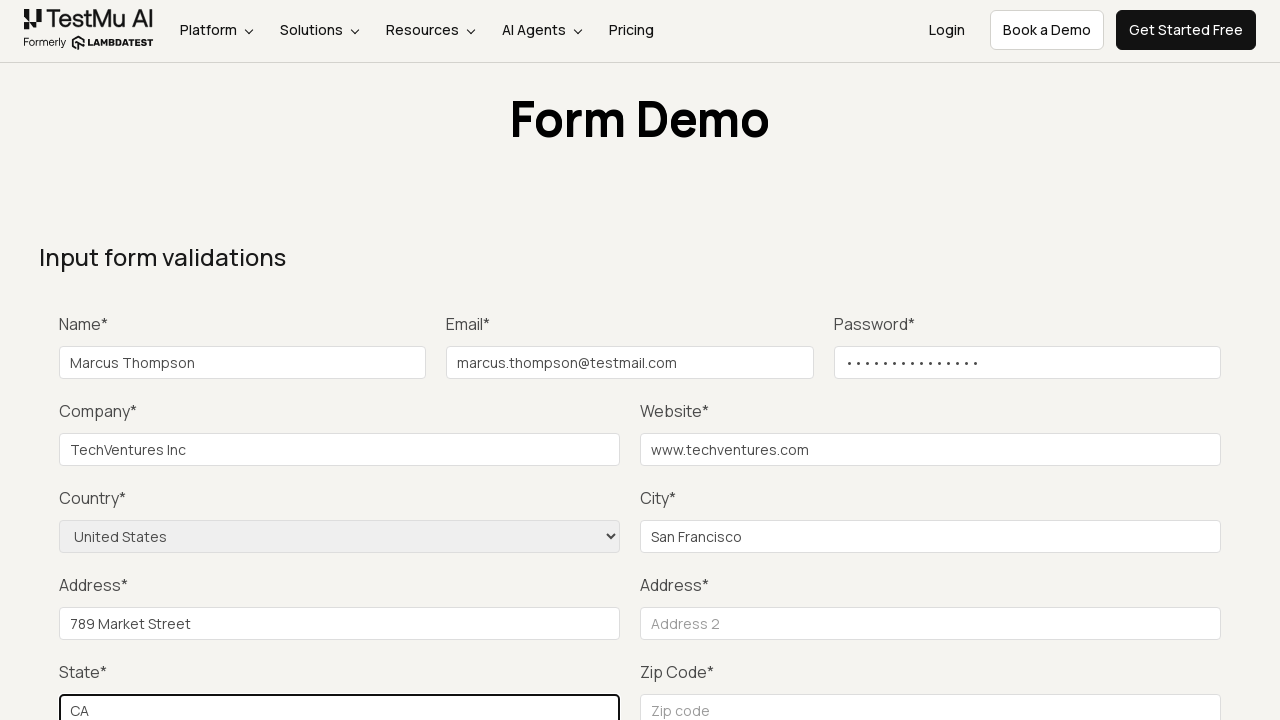

Filled zip code field with '94102' on #inputZip
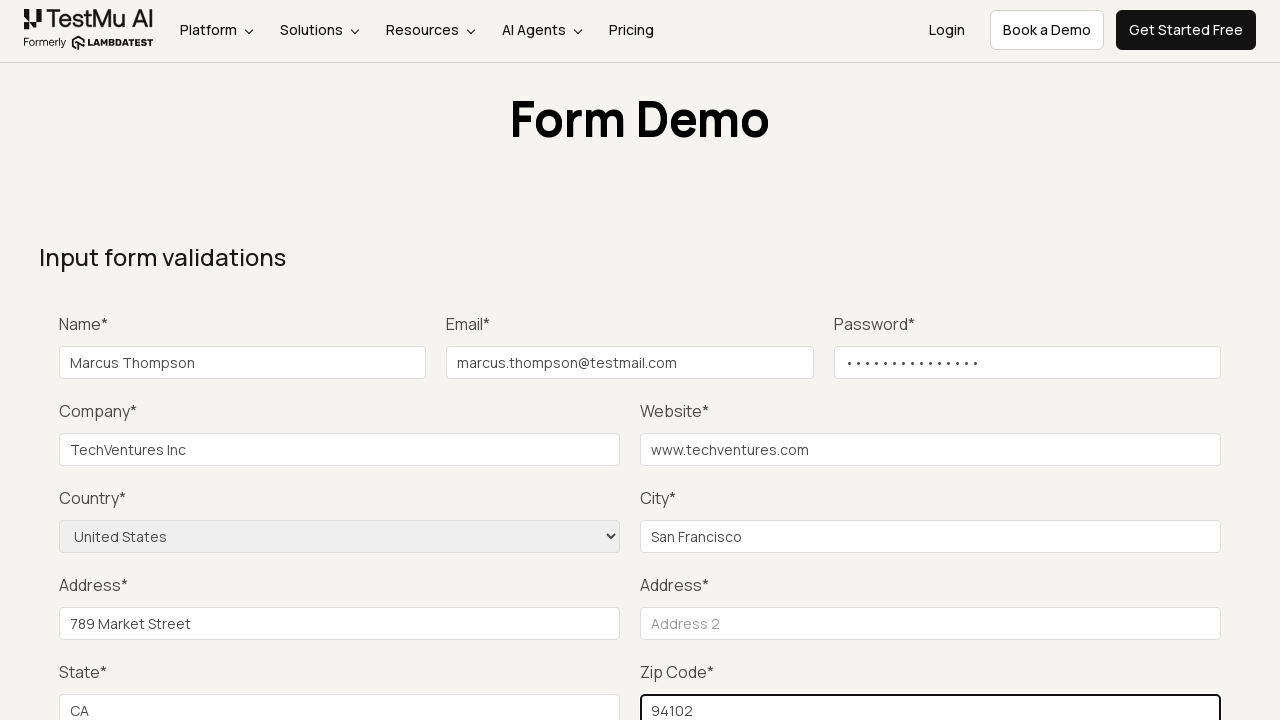

Clicked the Submit button to submit the form at (1131, 360) on xpath=//button[.='Submit']
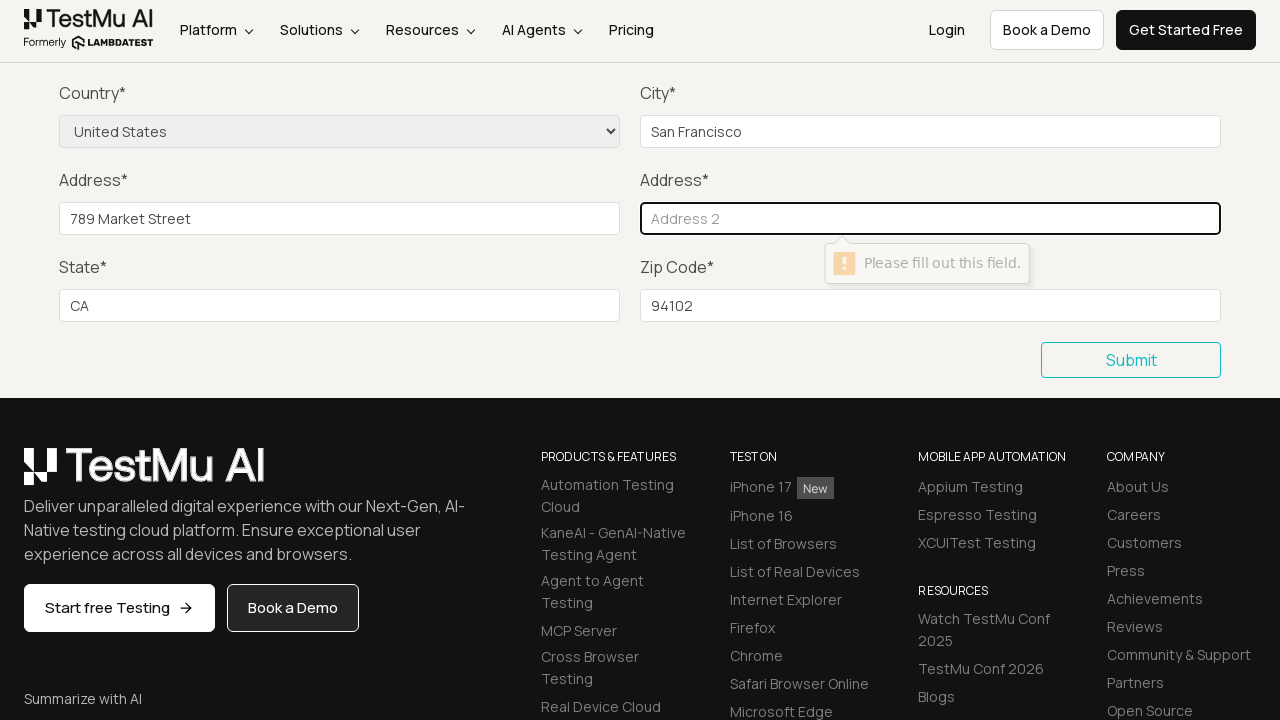

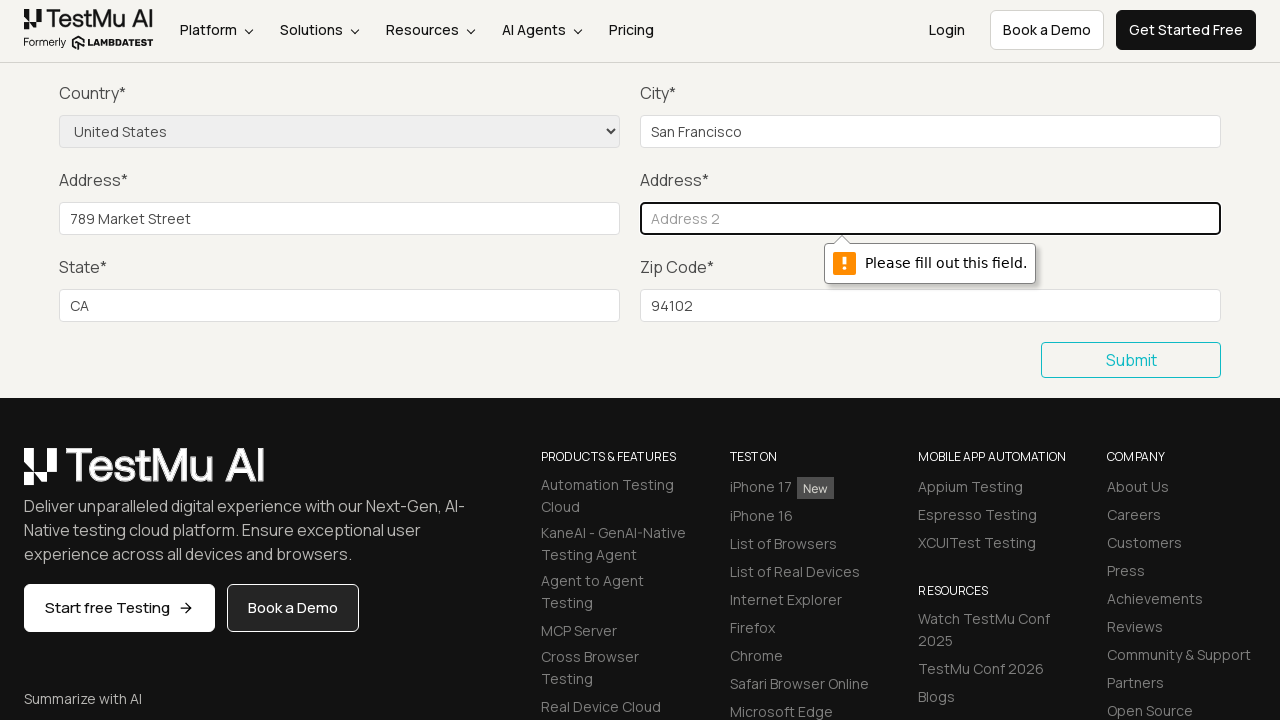